Tests a super calculator application by inputting two numbers, selecting multiplication operator, clicking GO, and verifying the result is displayed

Starting URL: https://juliemr.github.io/protractor-demo/

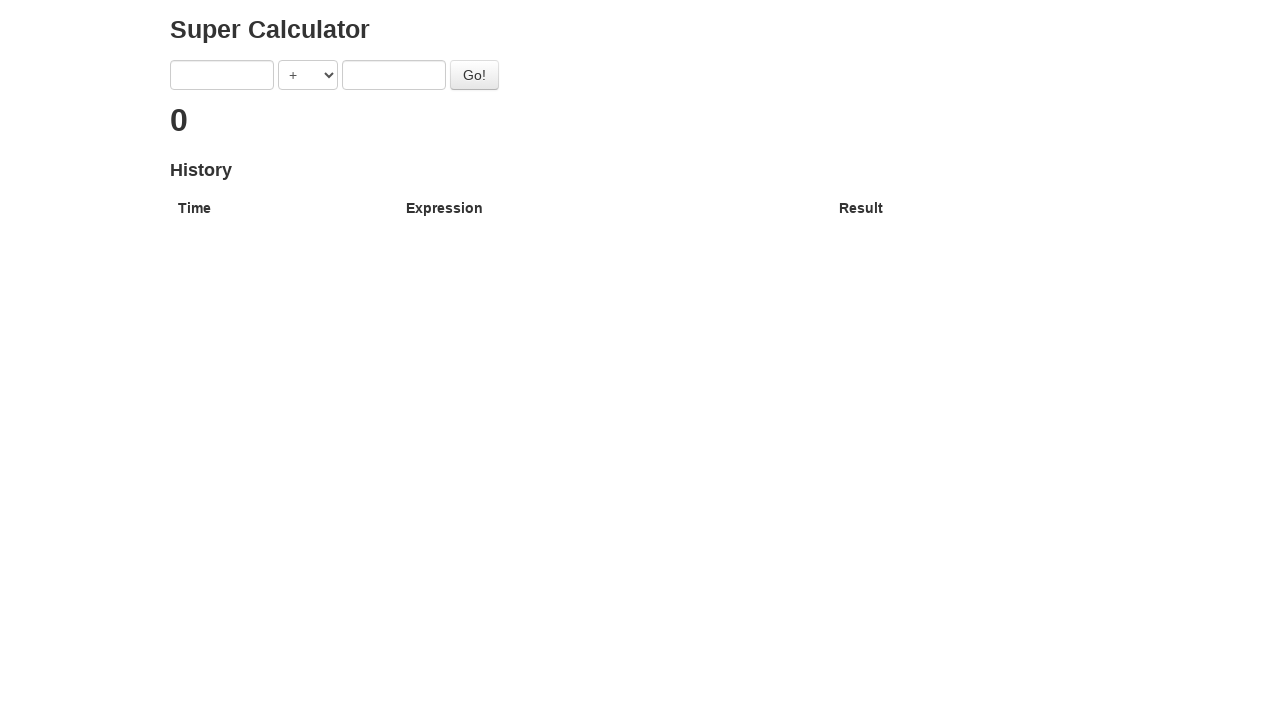

Filled first number input with '5' on input[ng-model='first']
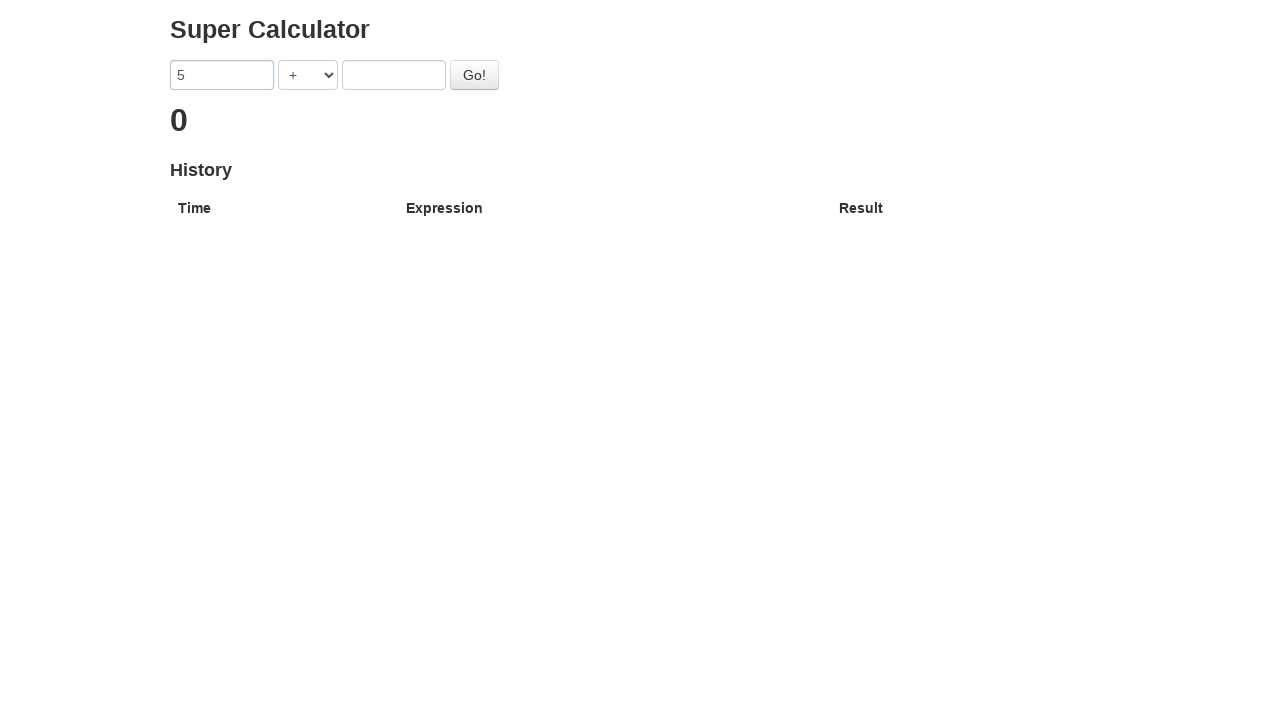

Pressed Tab to move to next field
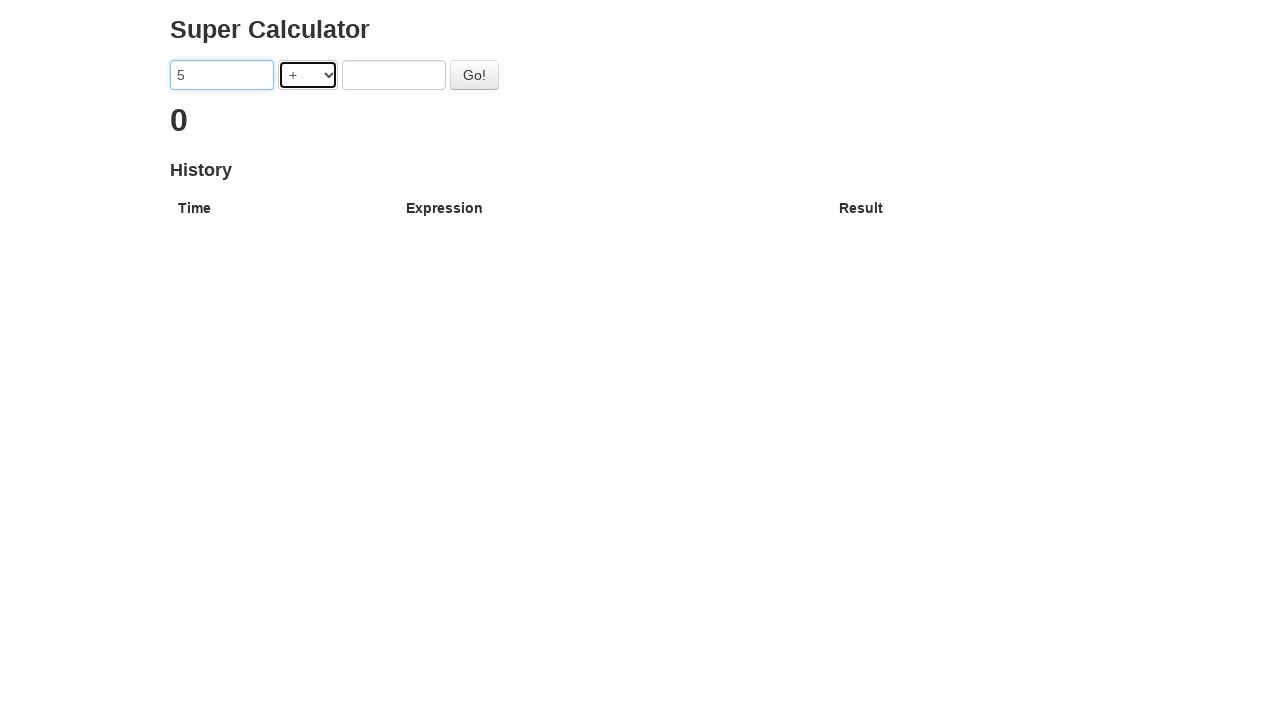

Clicked operator dropdown to open selection at (308, 75) on select[ng-model='operator']
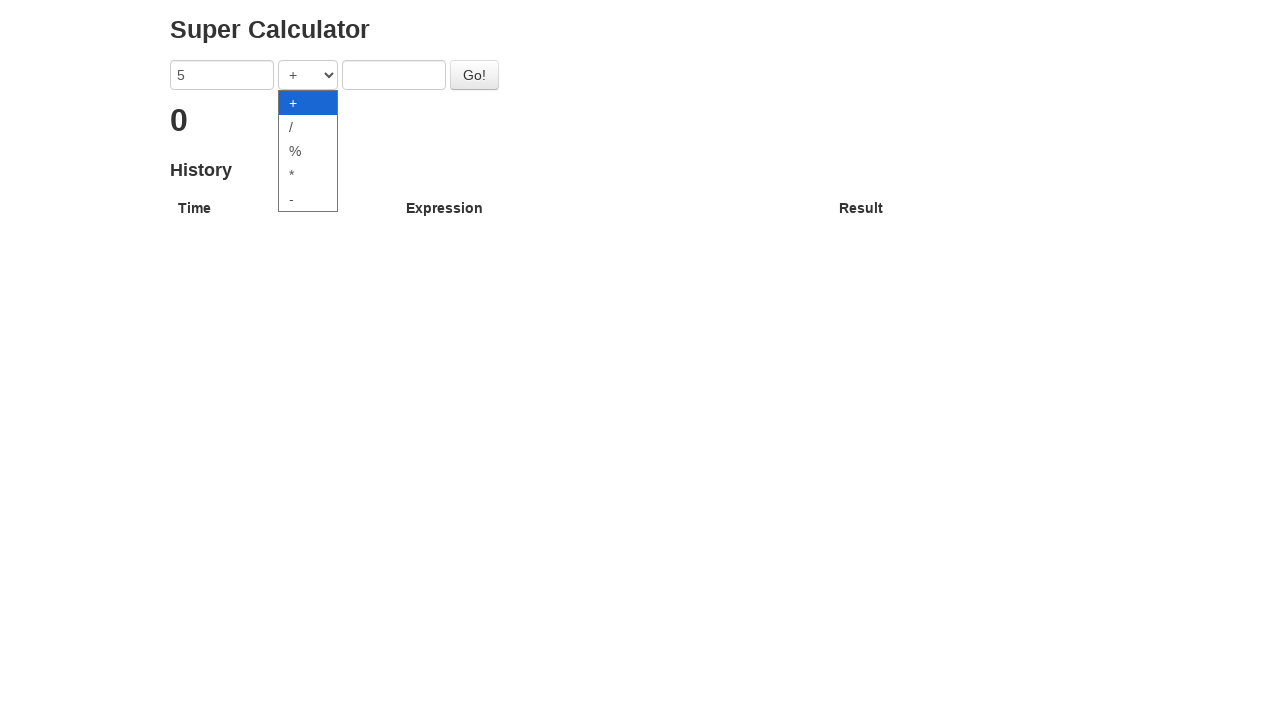

Selected multiplication operator (*) on select[ng-model='operator']
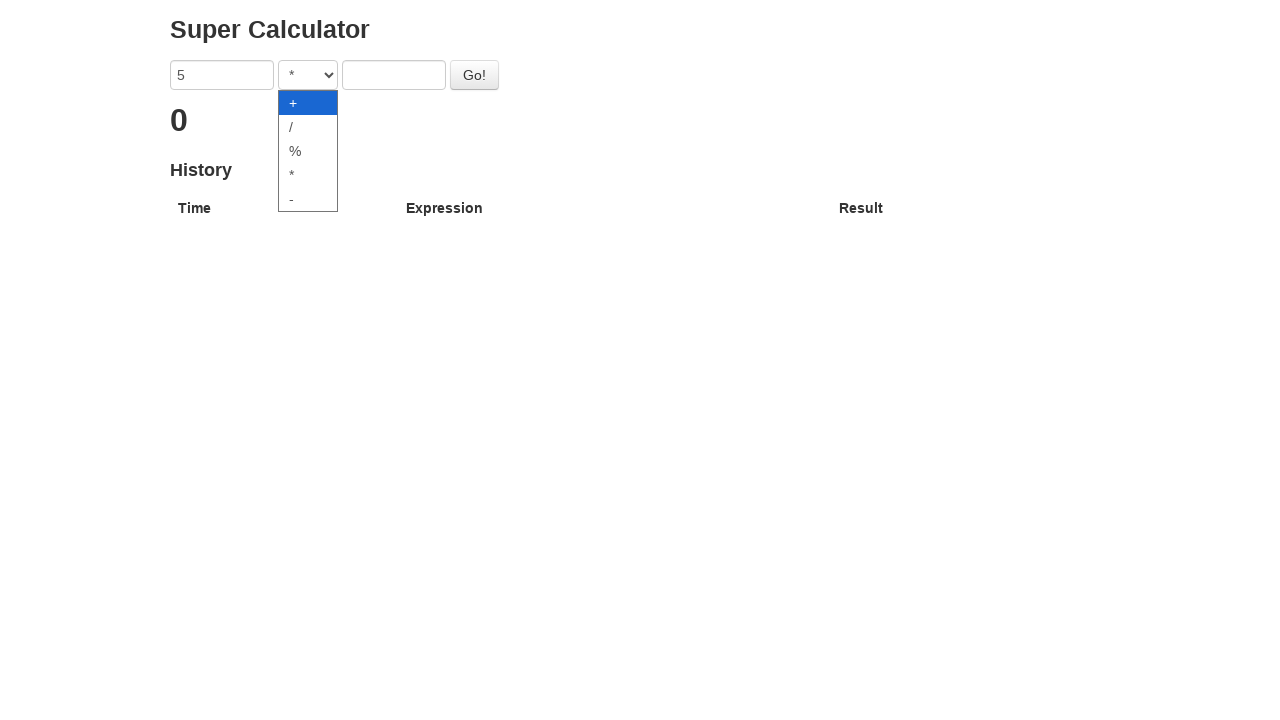

Filled second number input with '4' on input[ng-model='second']
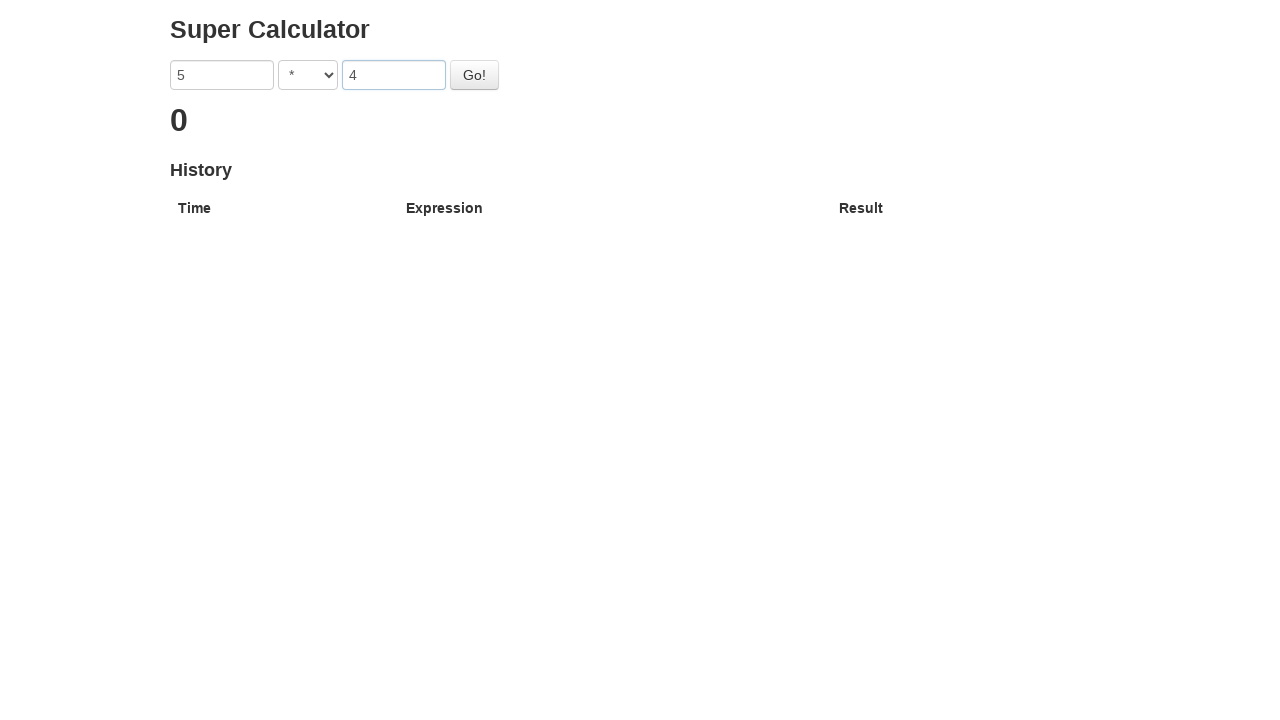

Clicked GO button to calculate result at (474, 75) on button#gobutton
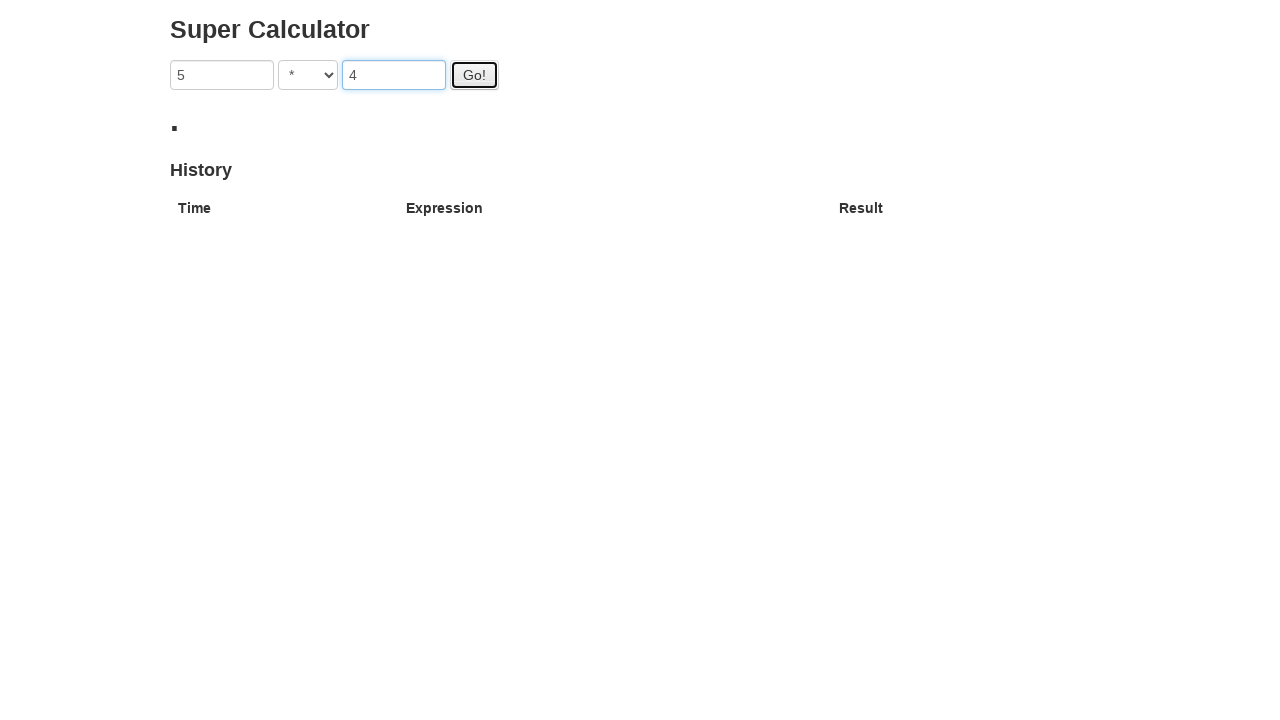

Waited for result to appear in output element
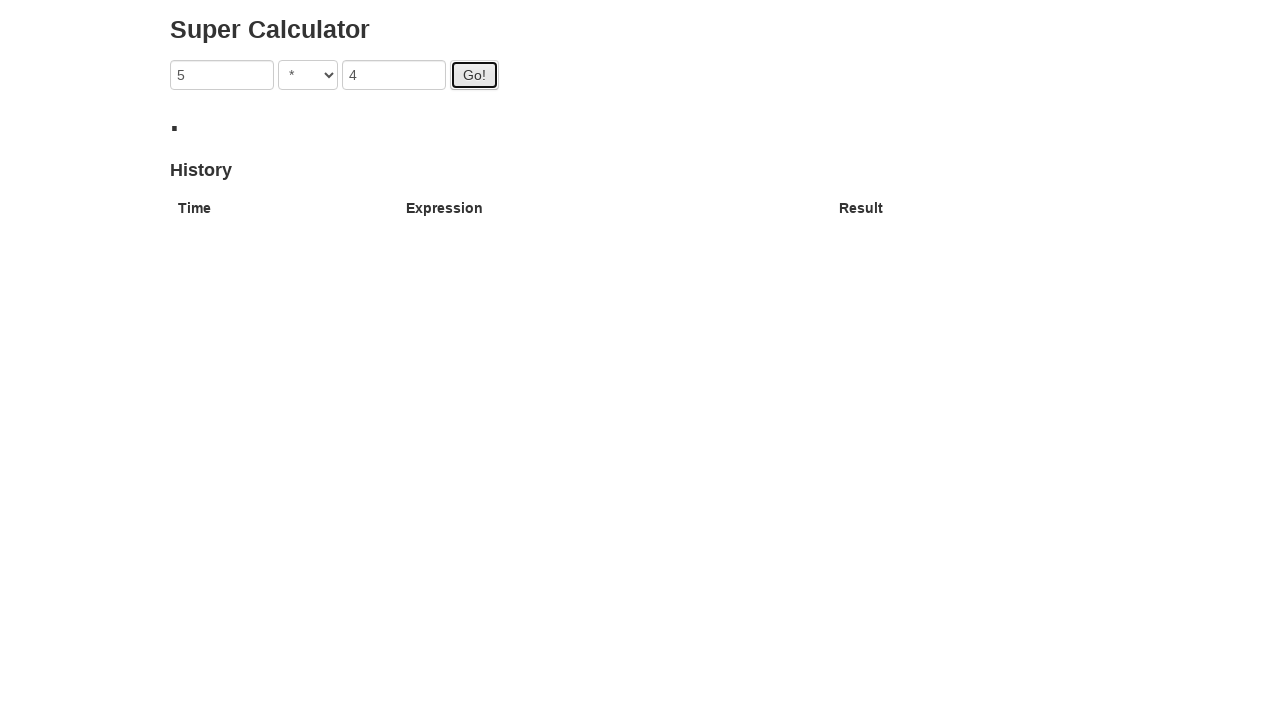

Retrieved result from output: . . 
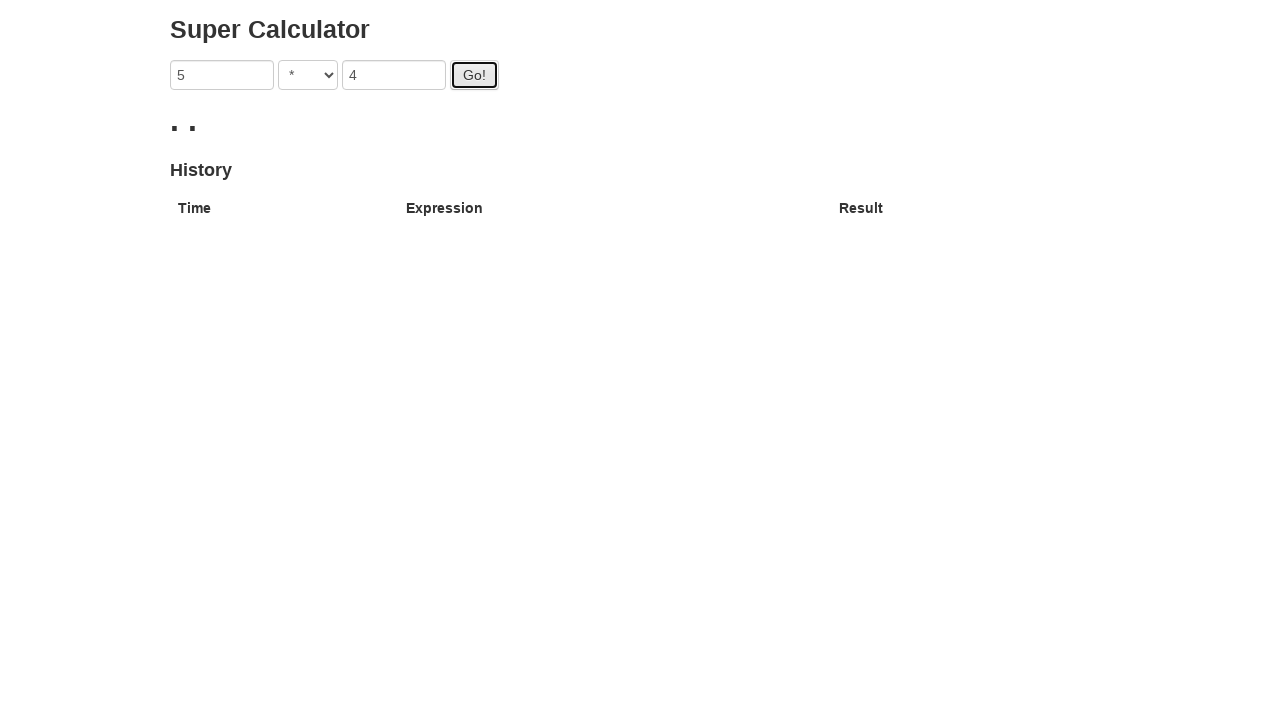

Printed result to console
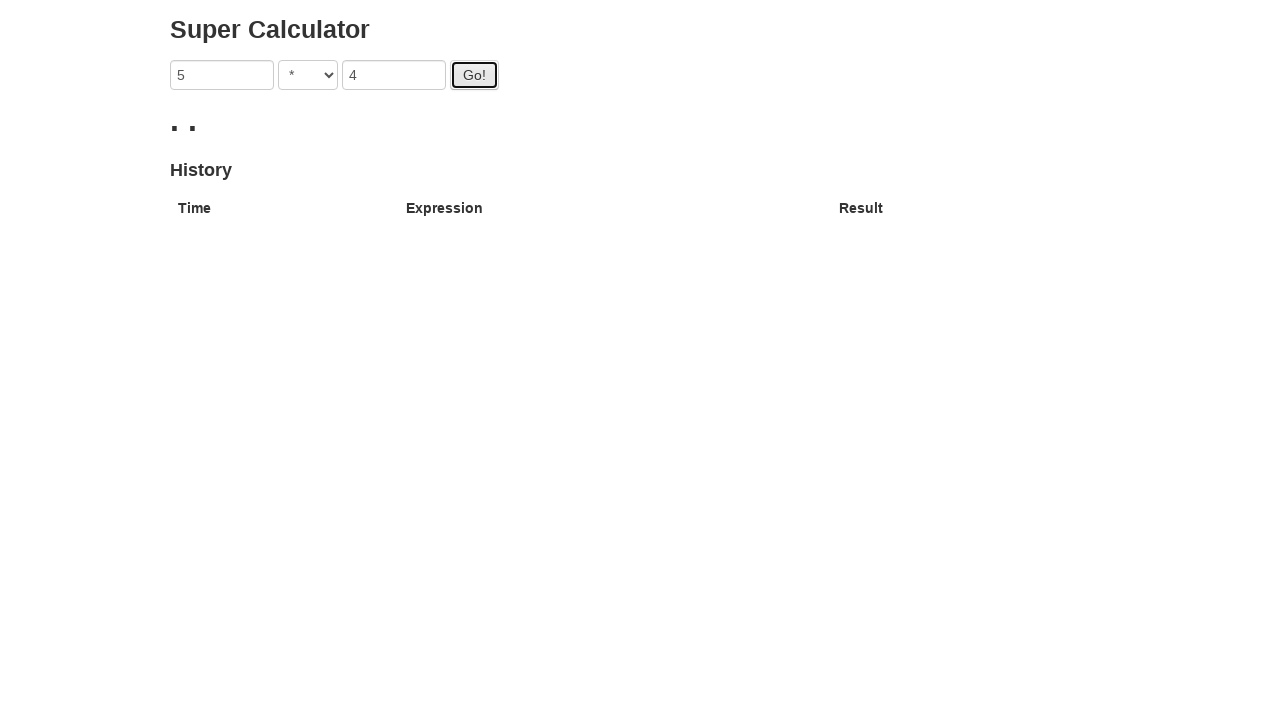

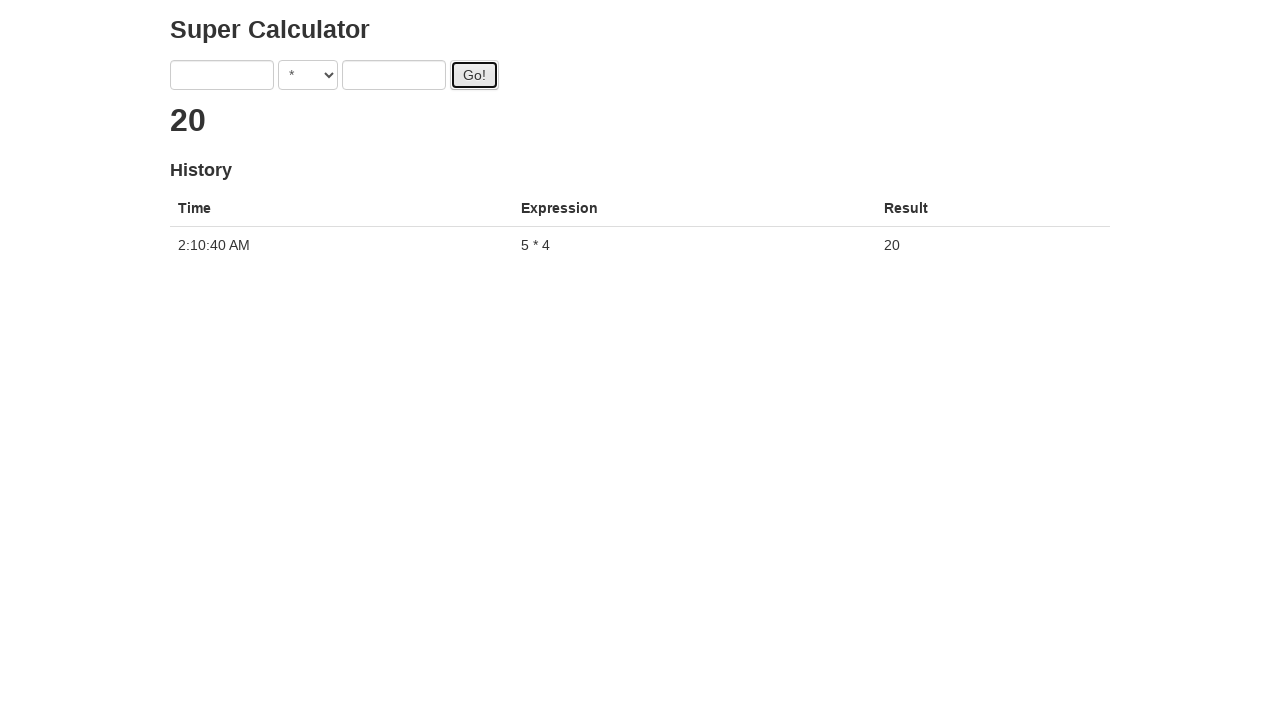